Verifies that the current URL contains "opencart" to confirm correct page navigation

Starting URL: https://naveenautomationlabs.com/opencart/

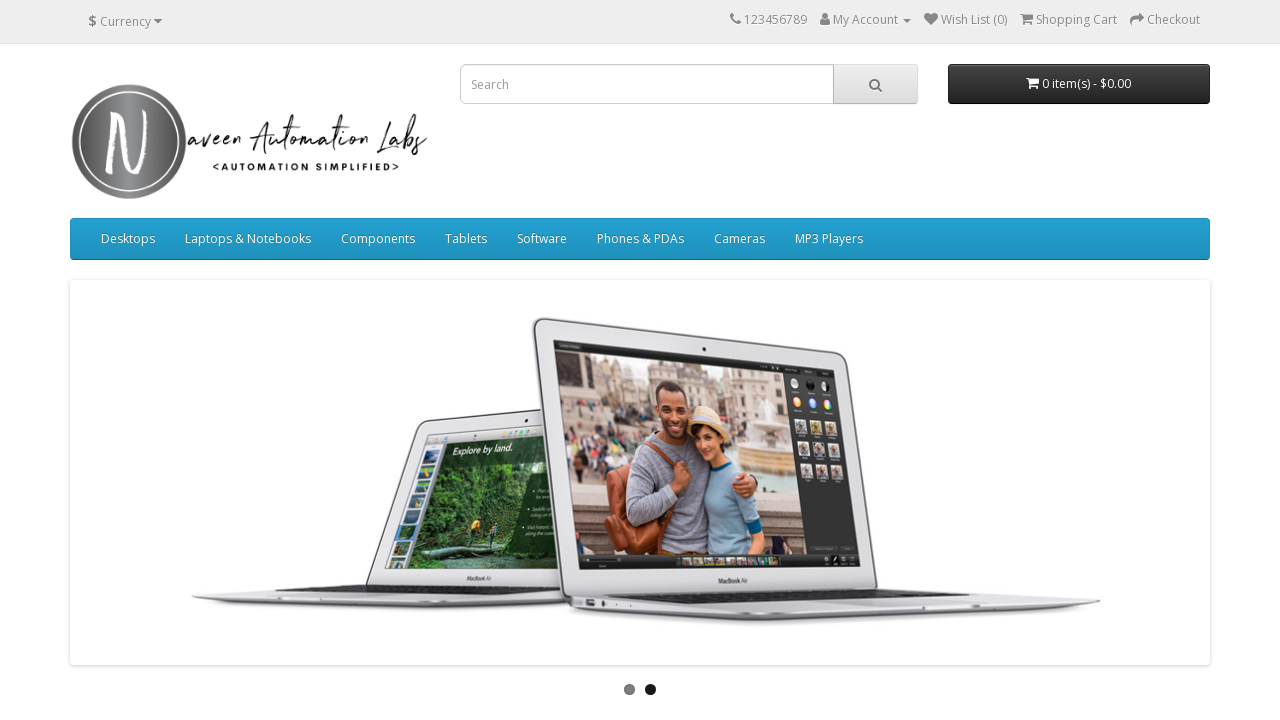

Retrieved current page URL
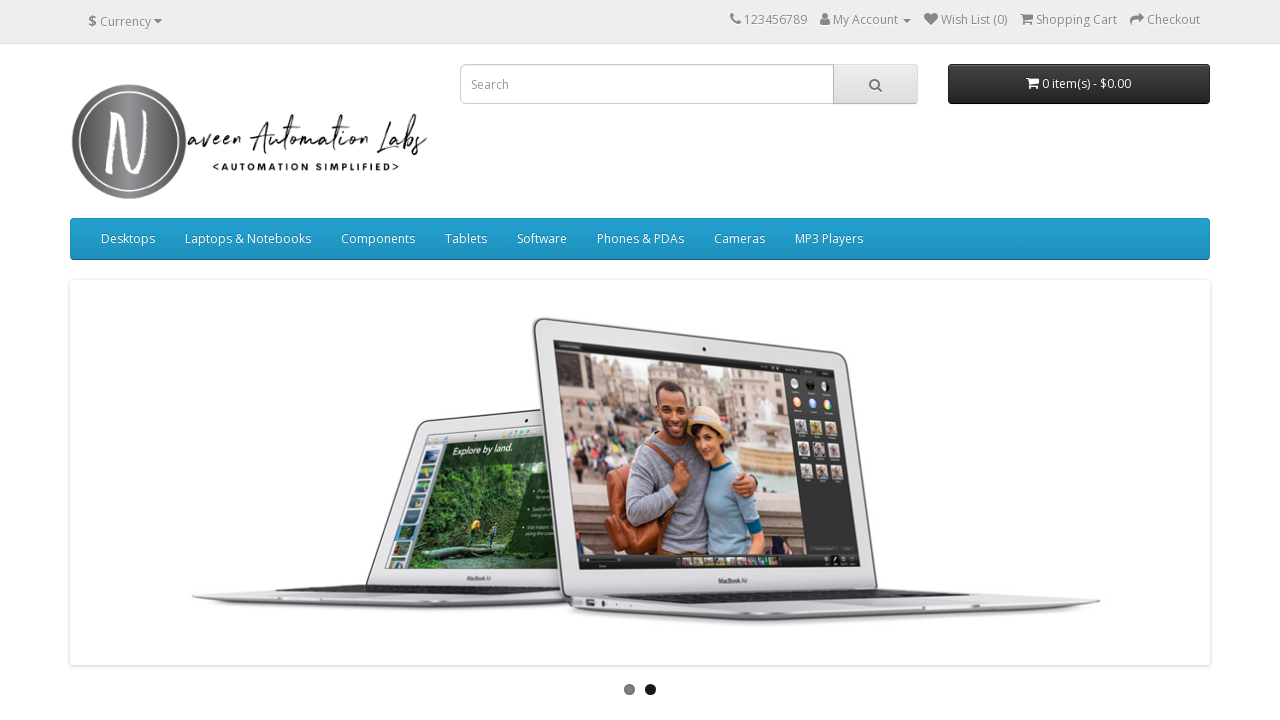

Verified that current URL contains 'opencart' - page navigation confirmed
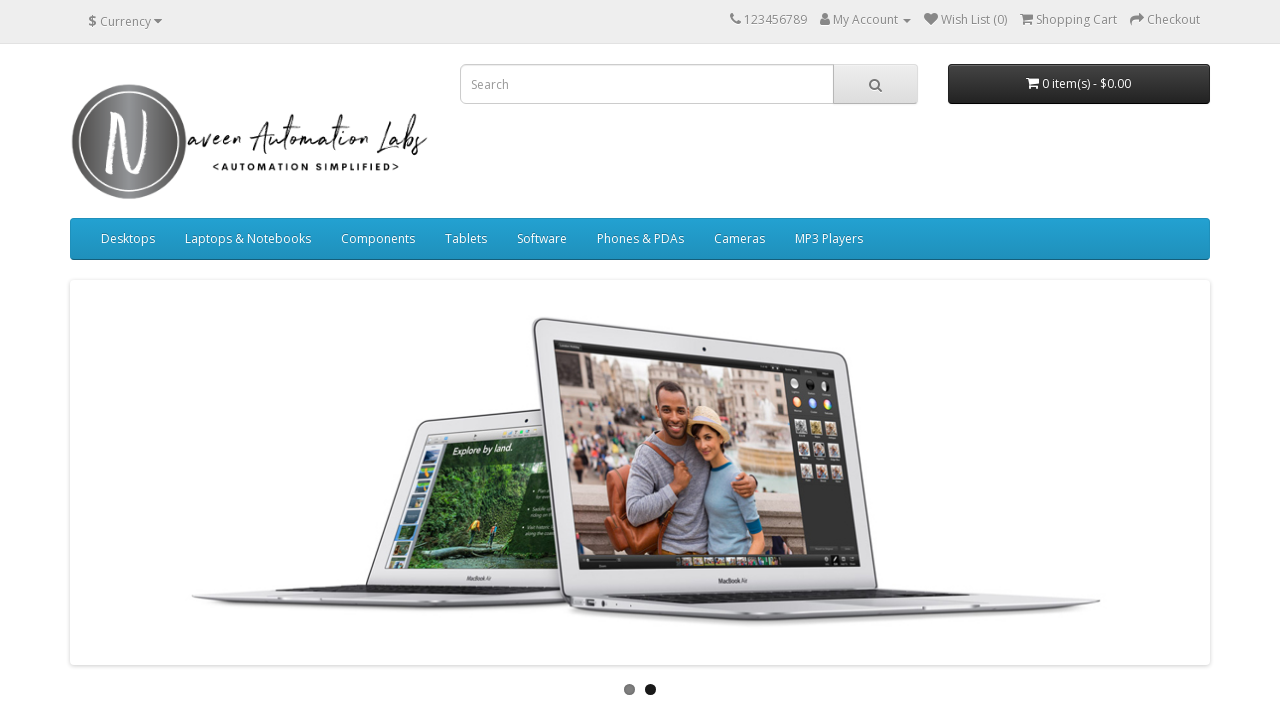

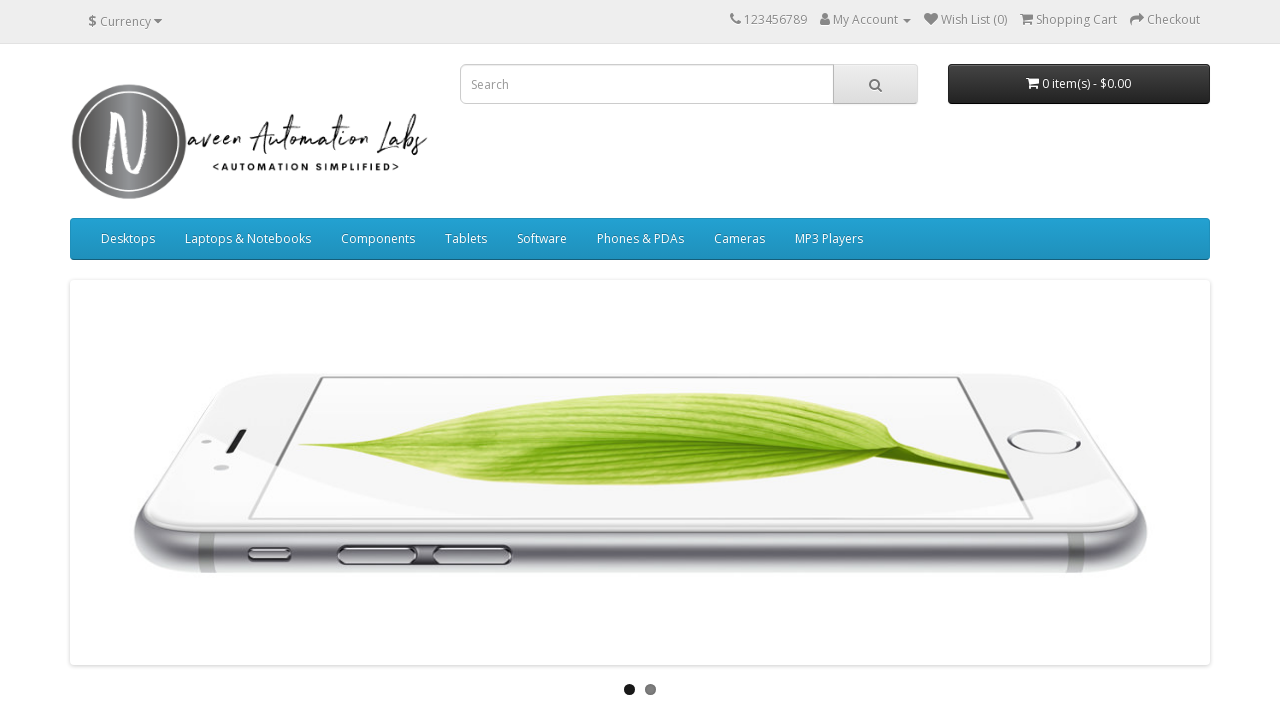